Tests JavaScript Prompt alert functionality by clicking a button to trigger a prompt, entering text into the prompt dialog, and accepting it.

Starting URL: http://the-internet.herokuapp.com/javascript_alerts

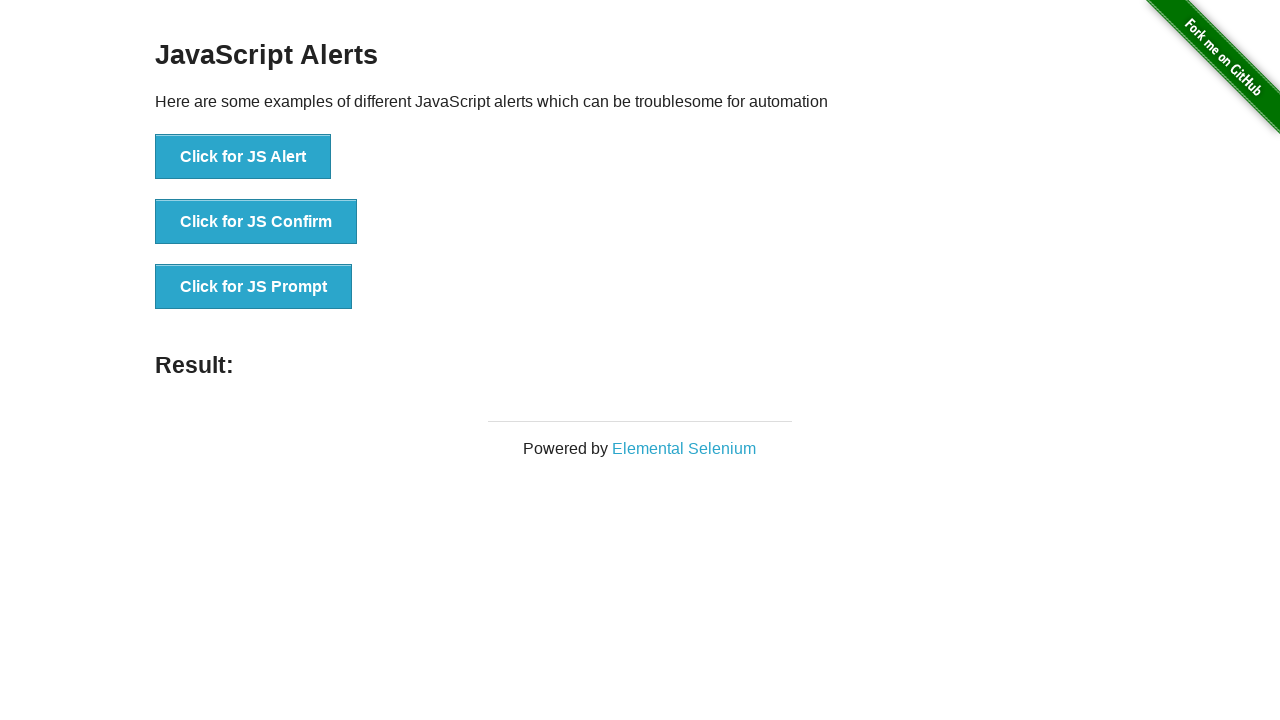

Clicked the JS Prompt button to trigger the prompt dialog at (254, 287) on xpath=//button[text()='Click for JS Prompt']
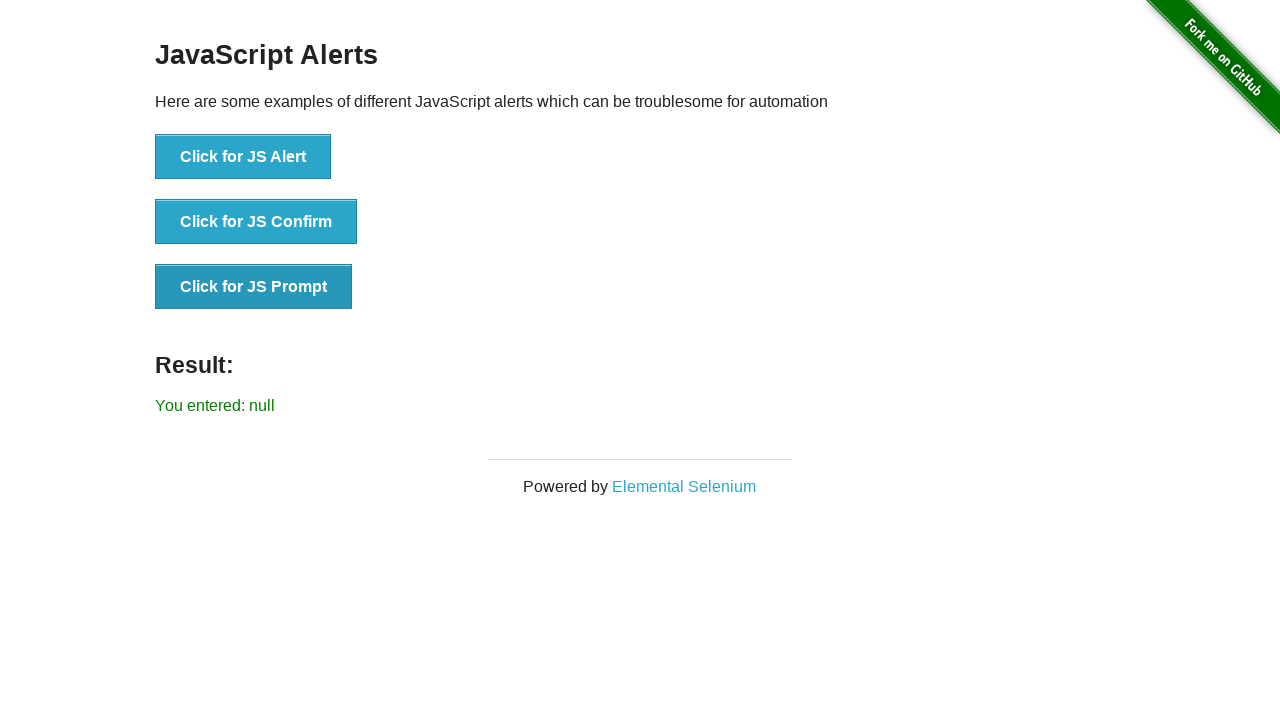

Set up dialog handler to accept prompt with text 'Hi'
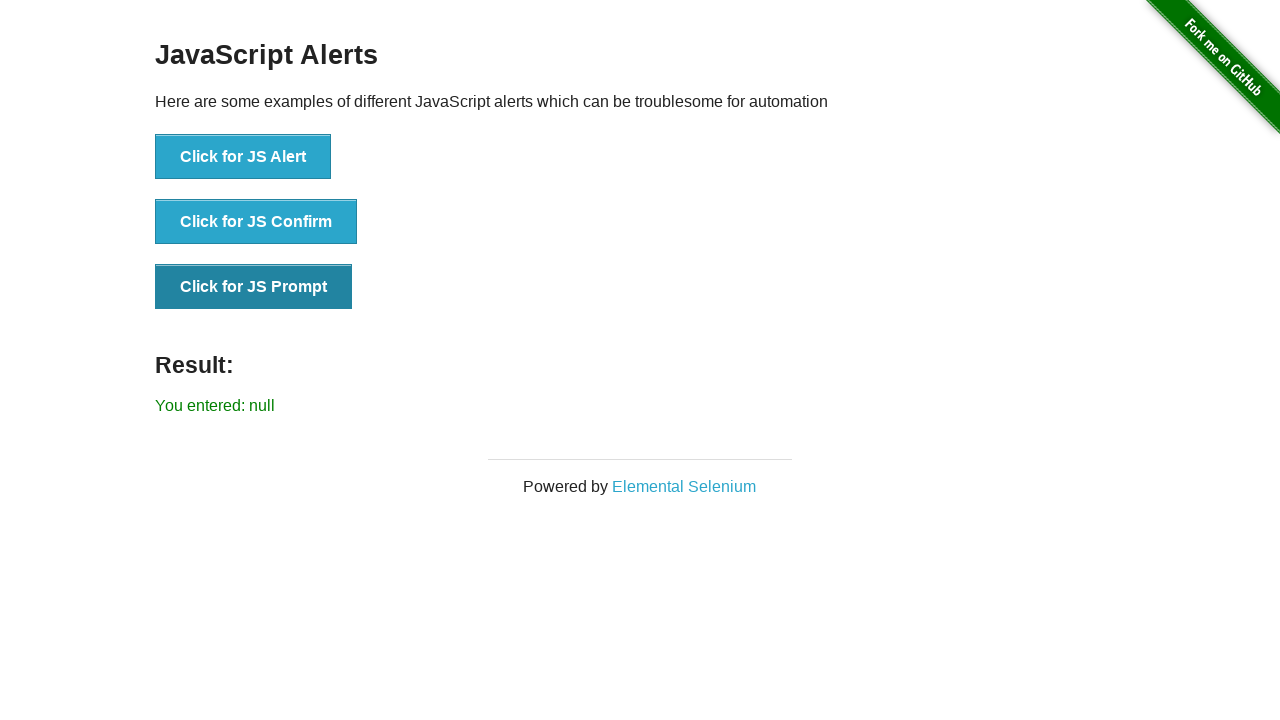

Clicked the JS Prompt button again to trigger the prompt with handler ready at (254, 287) on xpath=//button[text()='Click for JS Prompt']
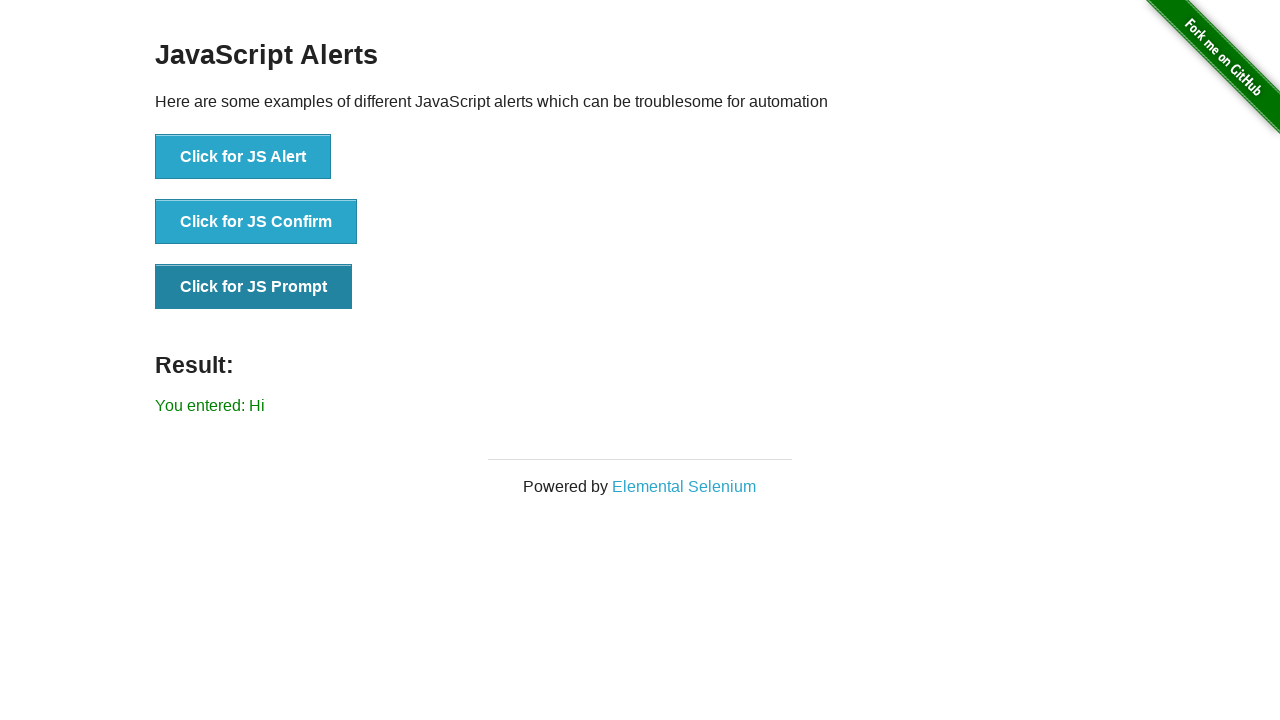

Waited for the result element to appear after accepting the prompt
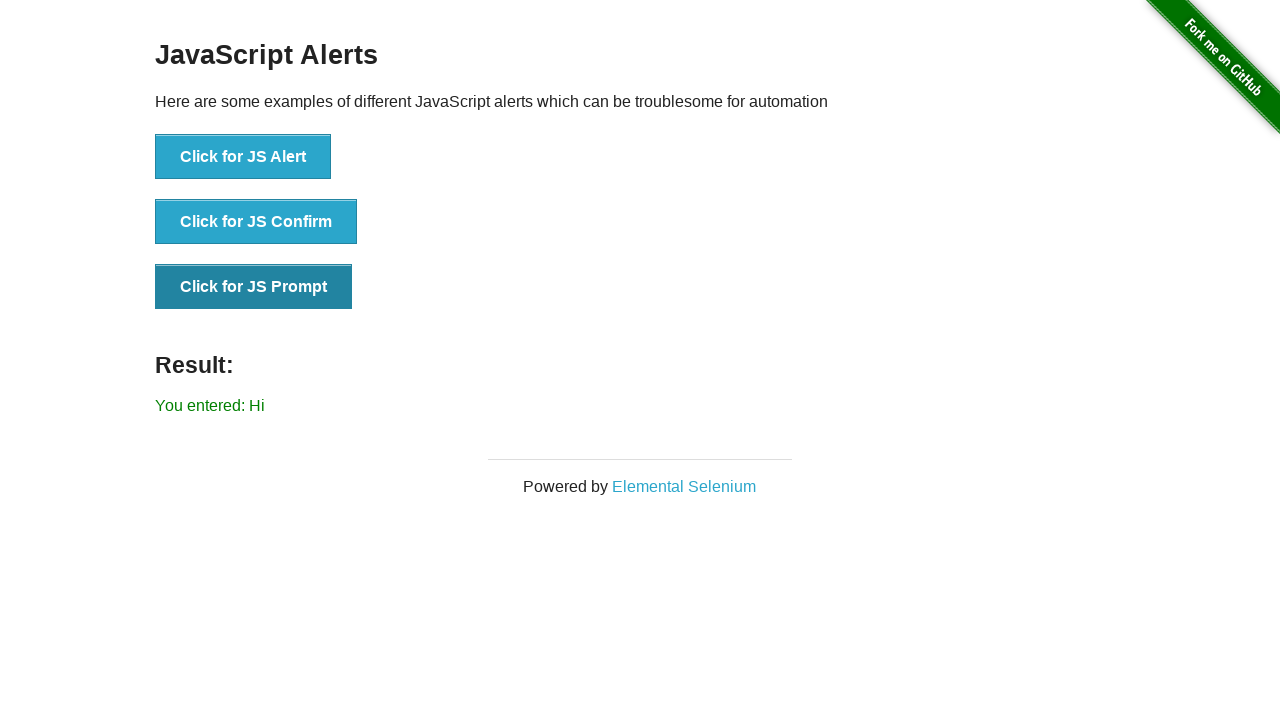

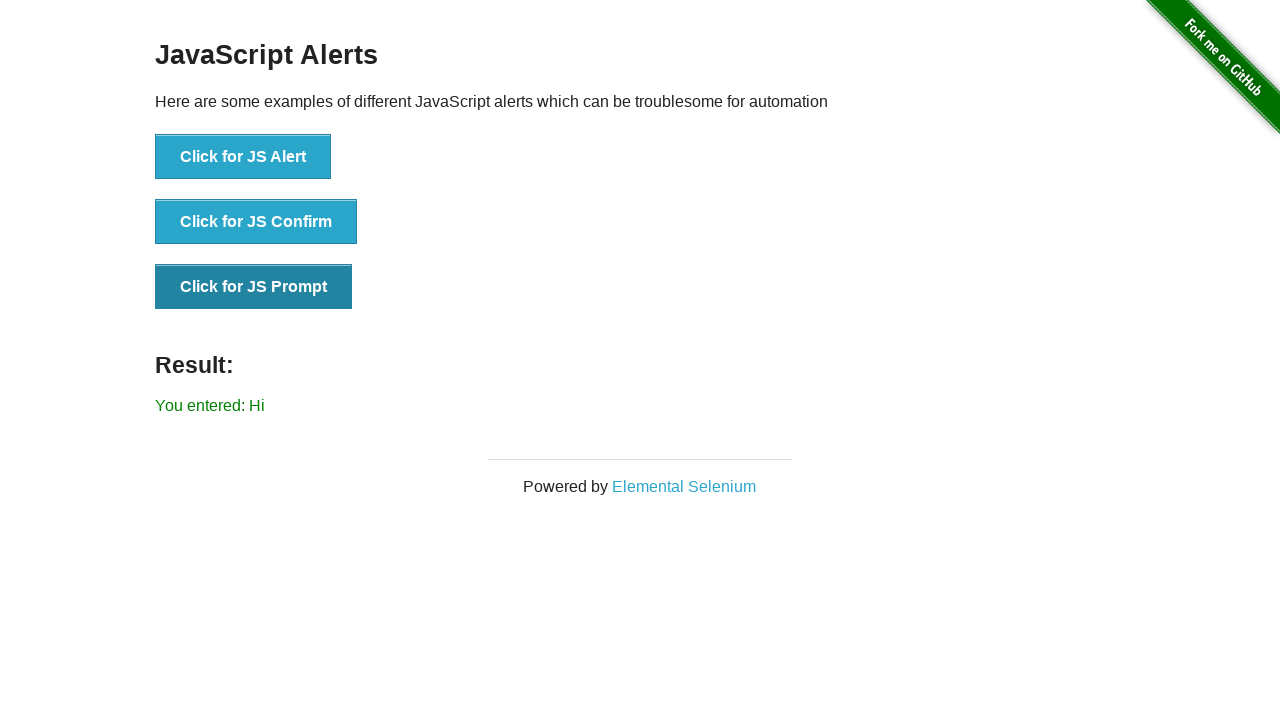